Tests a seven-segment display puzzle by reading a target number from the page and clicking on the appropriate segments to recreate each digit of that number.

Starting URL: https://lemon-meadow-0c732f100.5.azurestaticapps.net/ssg

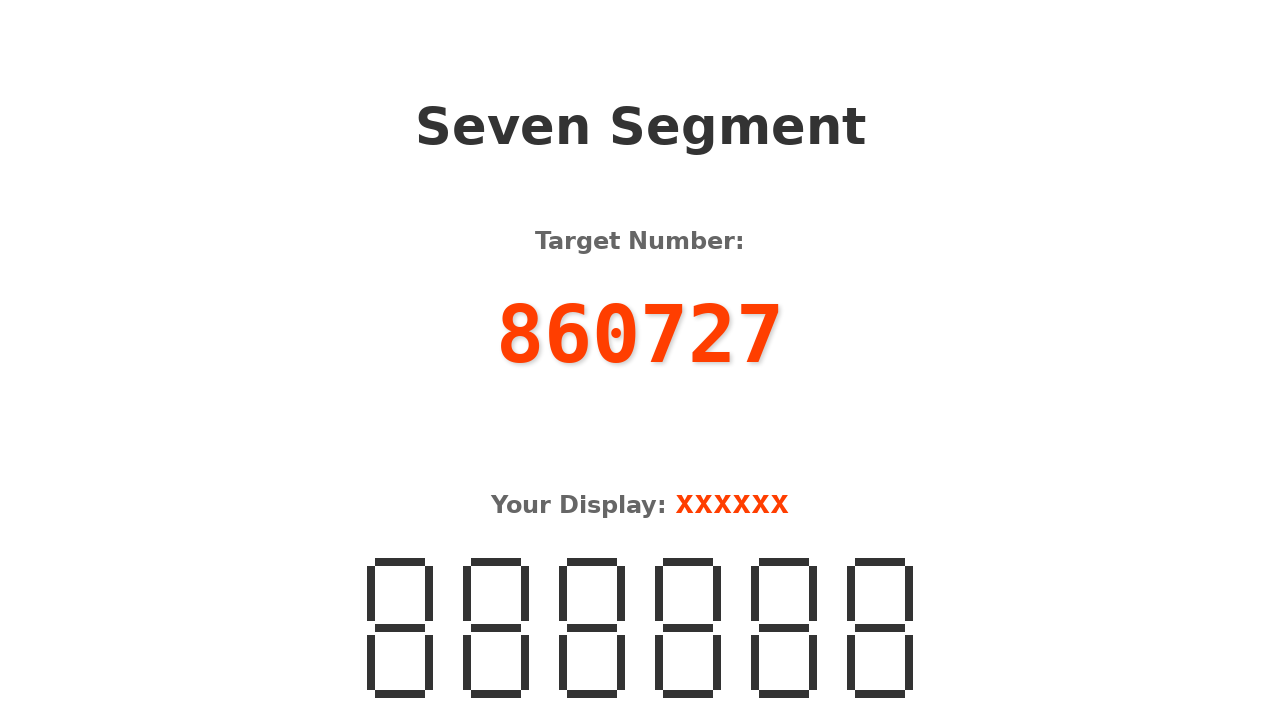

Retrieved target number from the page
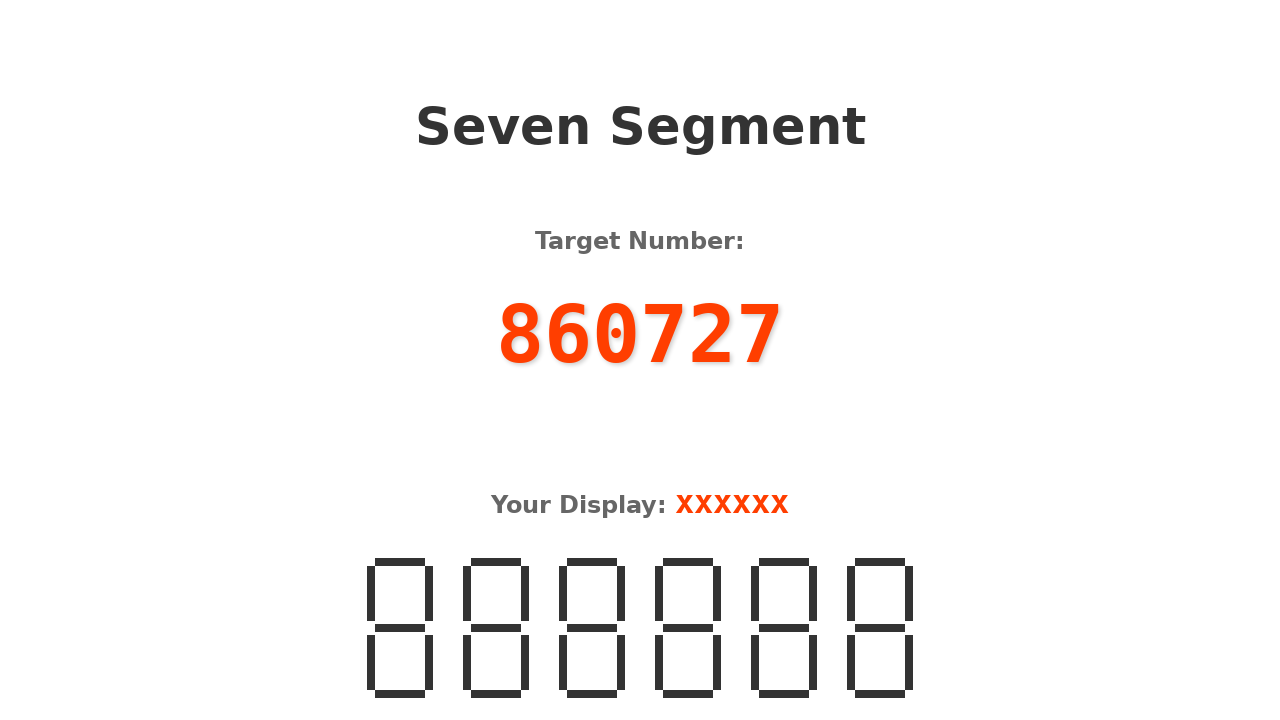

Clicked top segment for digit 1 (digit: 8) at (400, 562) on .seven-segment >> nth=0 >> .segment >> nth=0
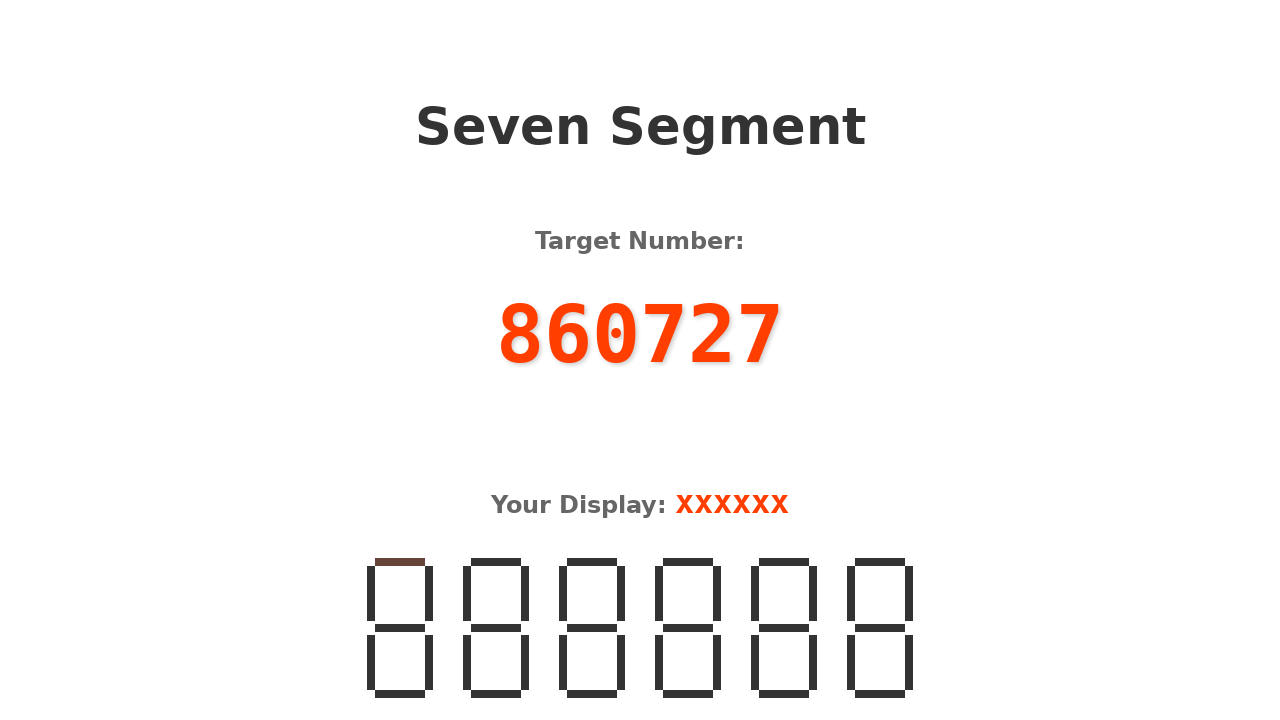

Clicked left-top segment for digit 1 (digit: 8) at (371, 594) on .seven-segment >> nth=0 >> .segment.left-top
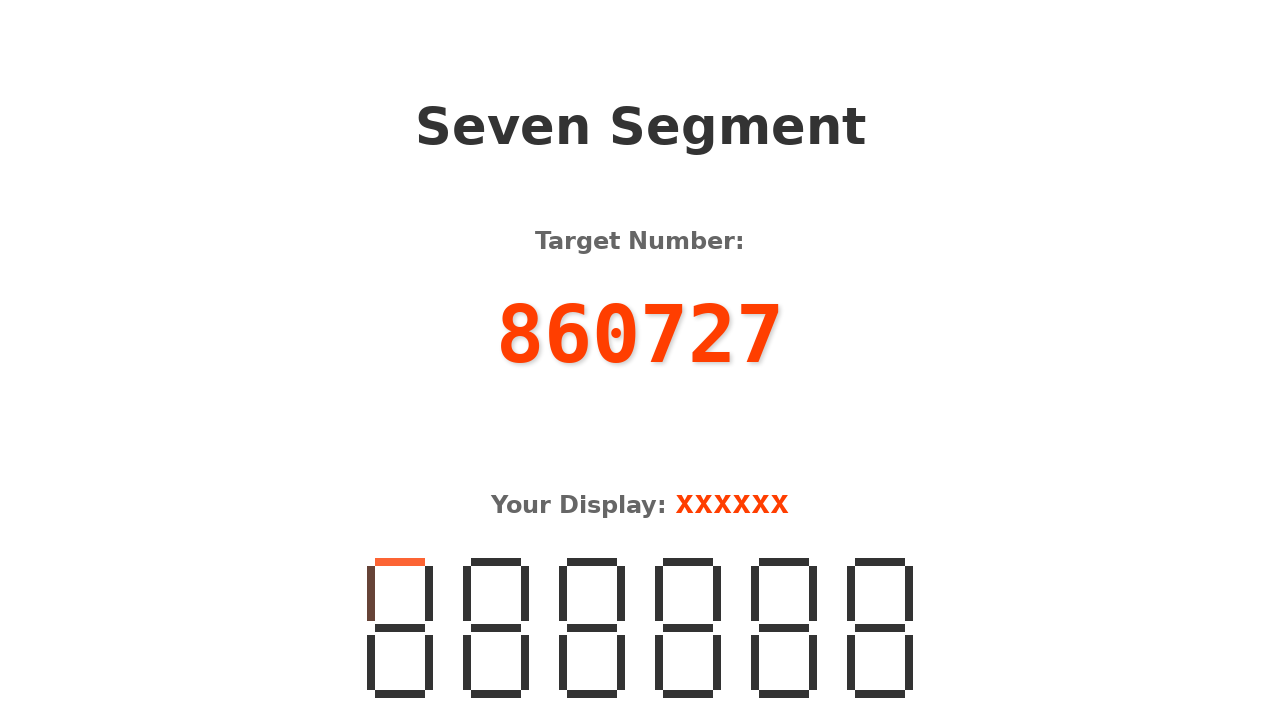

Clicked left-bottom segment for digit 1 (digit: 8) at (371, 663) on .seven-segment >> nth=0 >> .segment.left-bottom
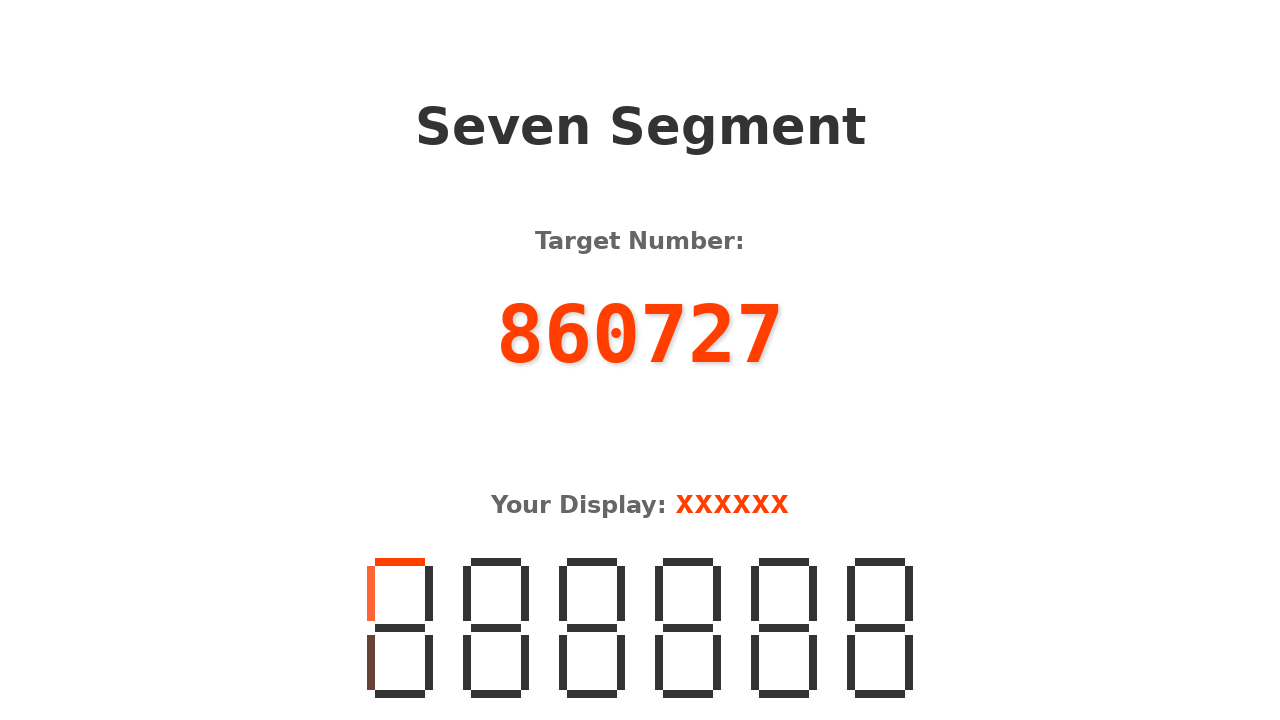

Clicked middle segment for digit 1 (digit: 8) at (400, 628) on .seven-segment >> nth=0 >> .segment.middle
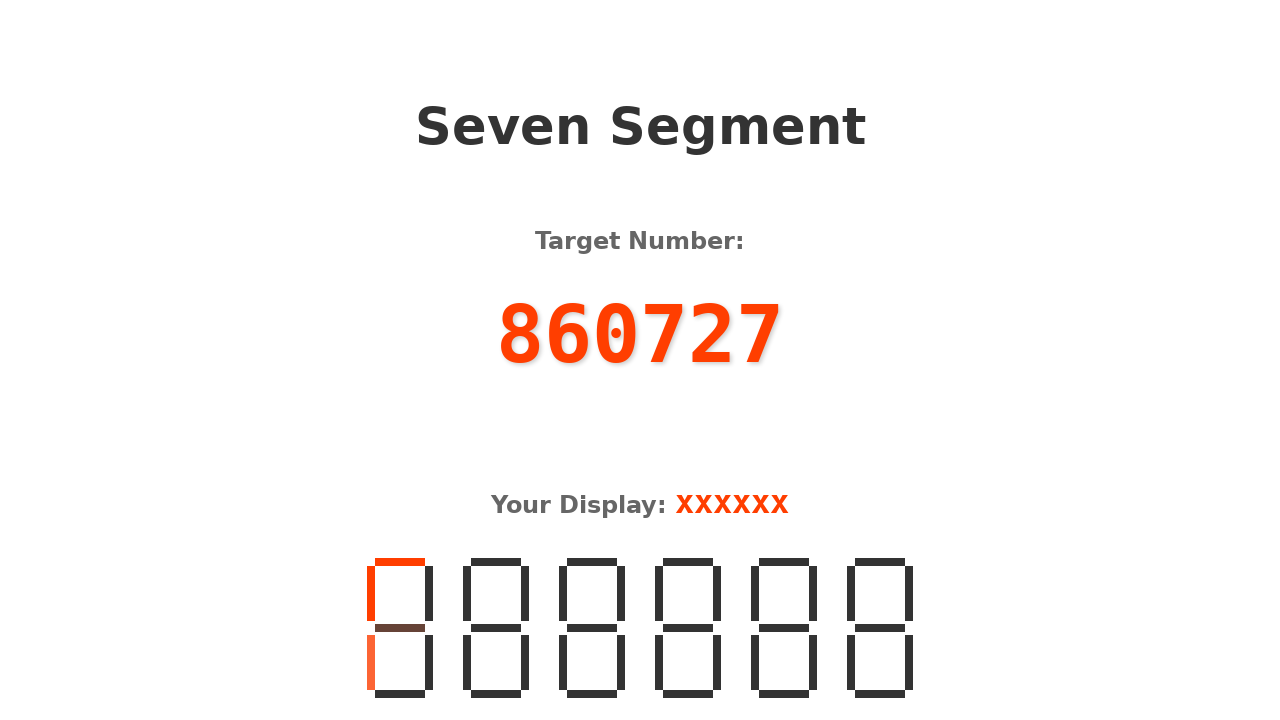

Clicked right-top segment for digit 1 (digit: 8) at (429, 594) on .seven-segment >> nth=0 >> .segment.right-top
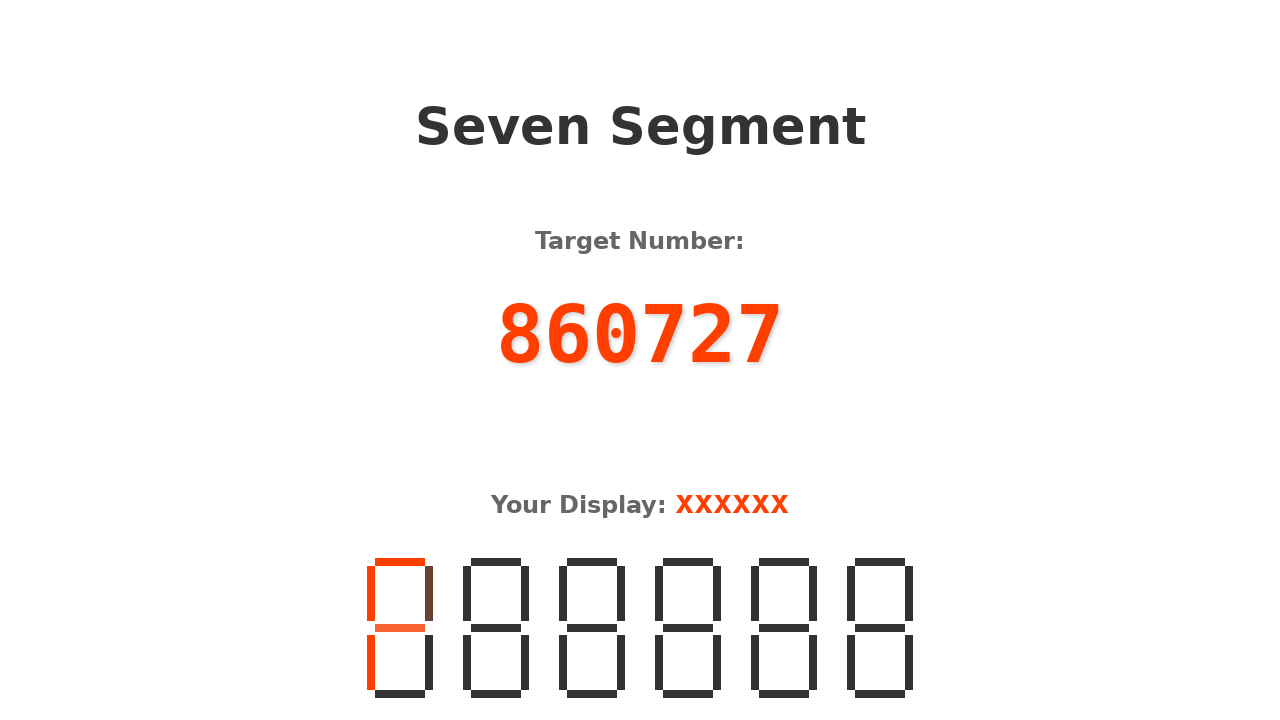

Clicked right-bottom segment for digit 1 (digit: 8) at (429, 663) on .seven-segment >> nth=0 >> .segment.right-bottom
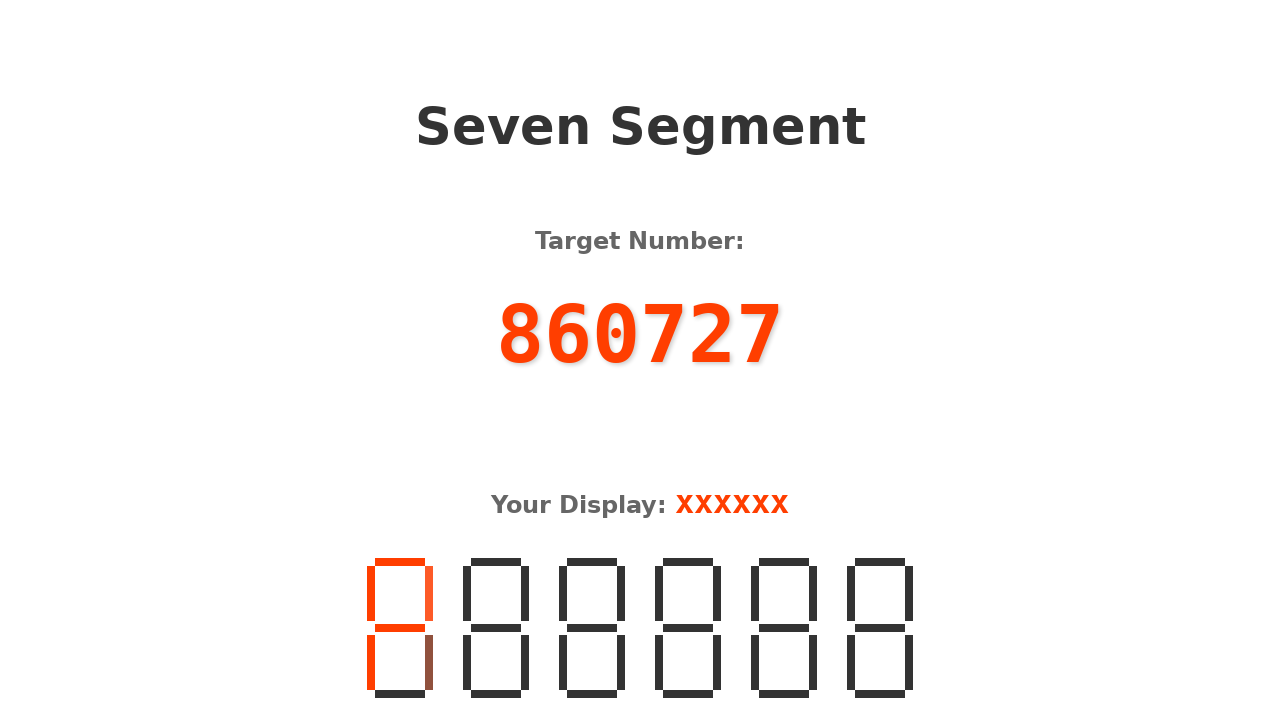

Clicked bottom segment for digit 1 (digit: 8) at (400, 694) on .seven-segment >> nth=0 >> .segment.bottom
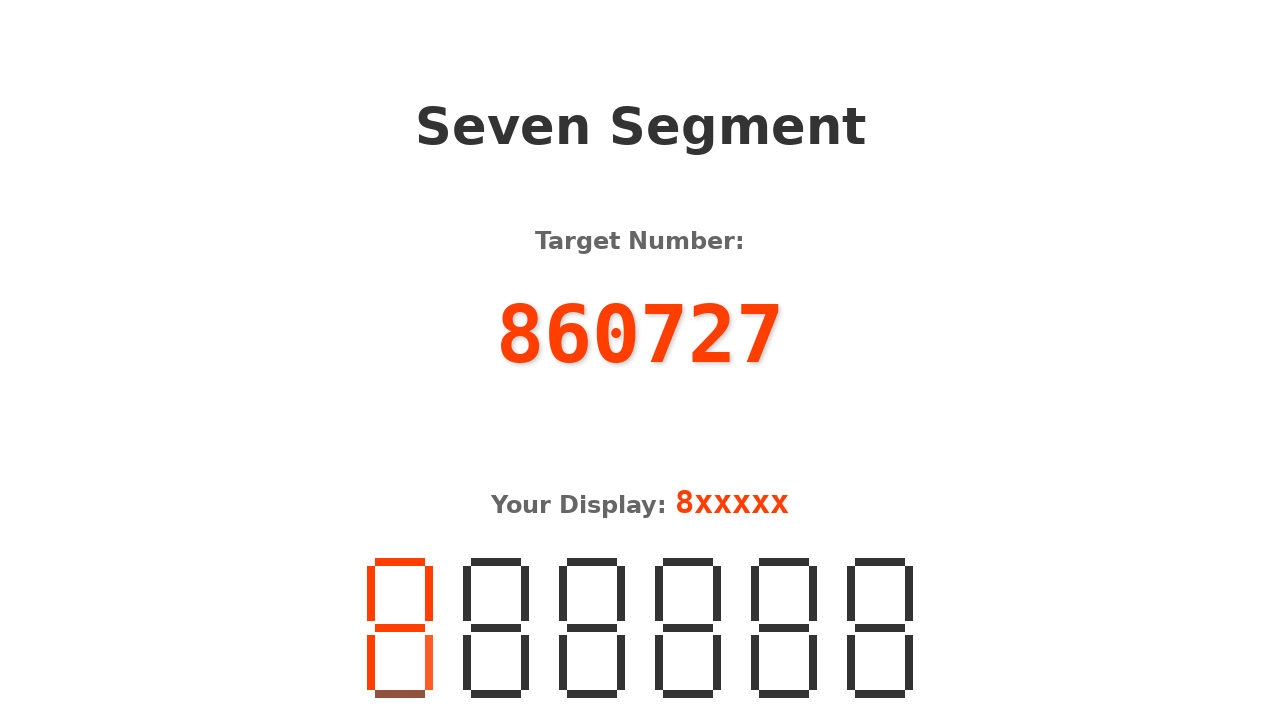

Clicked top segment for digit 2 (digit: 6) at (496, 562) on .seven-segment >> nth=1 >> .segment >> nth=0
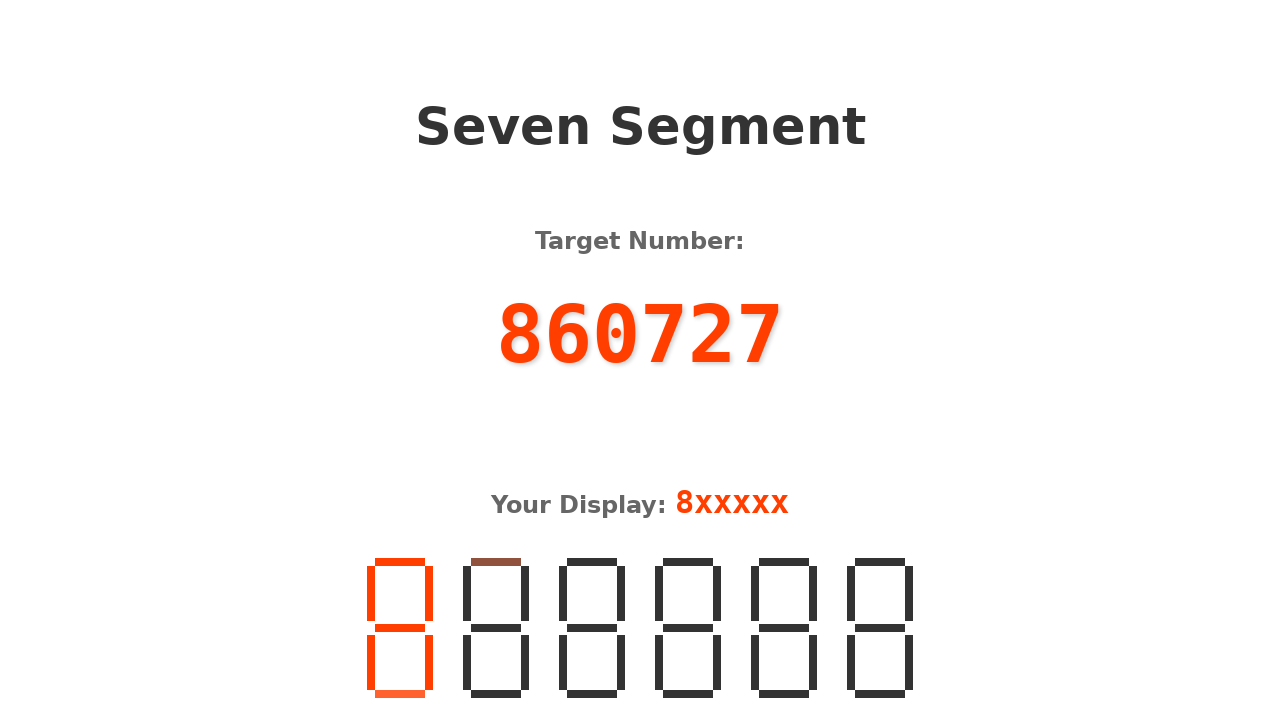

Clicked left-top segment for digit 2 (digit: 6) at (467, 594) on .seven-segment >> nth=1 >> .segment.left-top
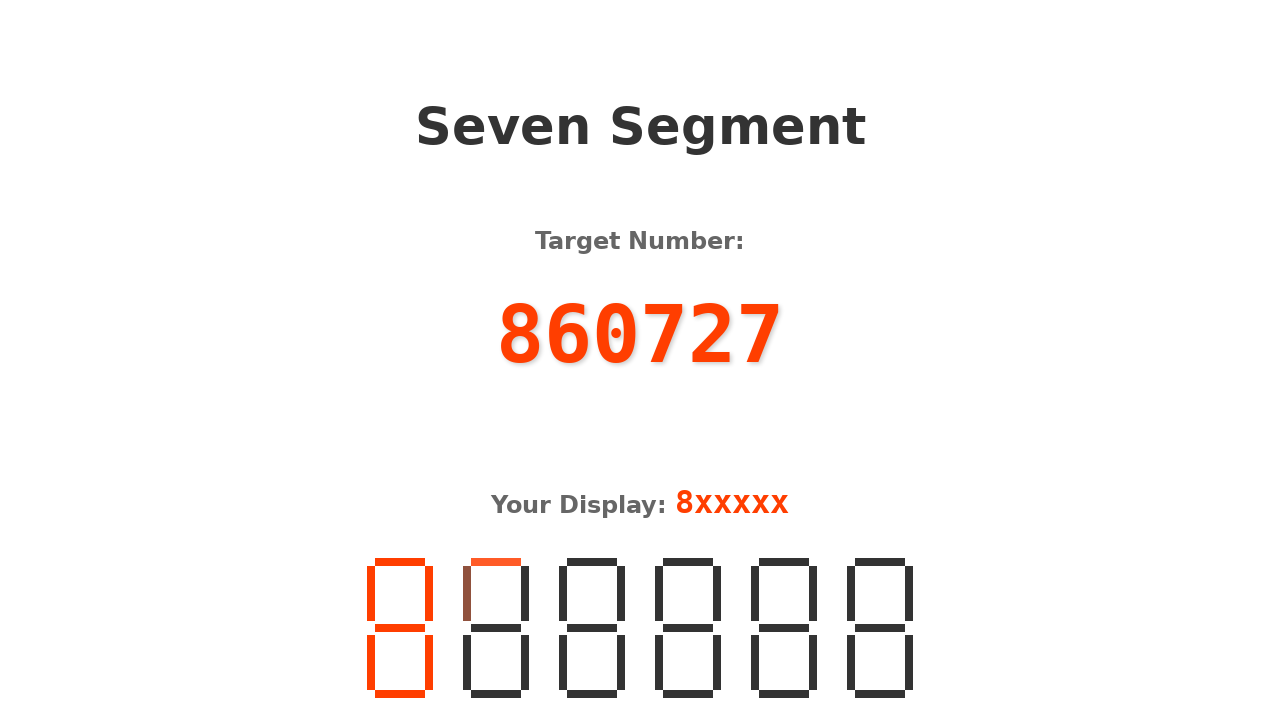

Clicked left-bottom segment for digit 2 (digit: 6) at (467, 663) on .seven-segment >> nth=1 >> .segment.left-bottom
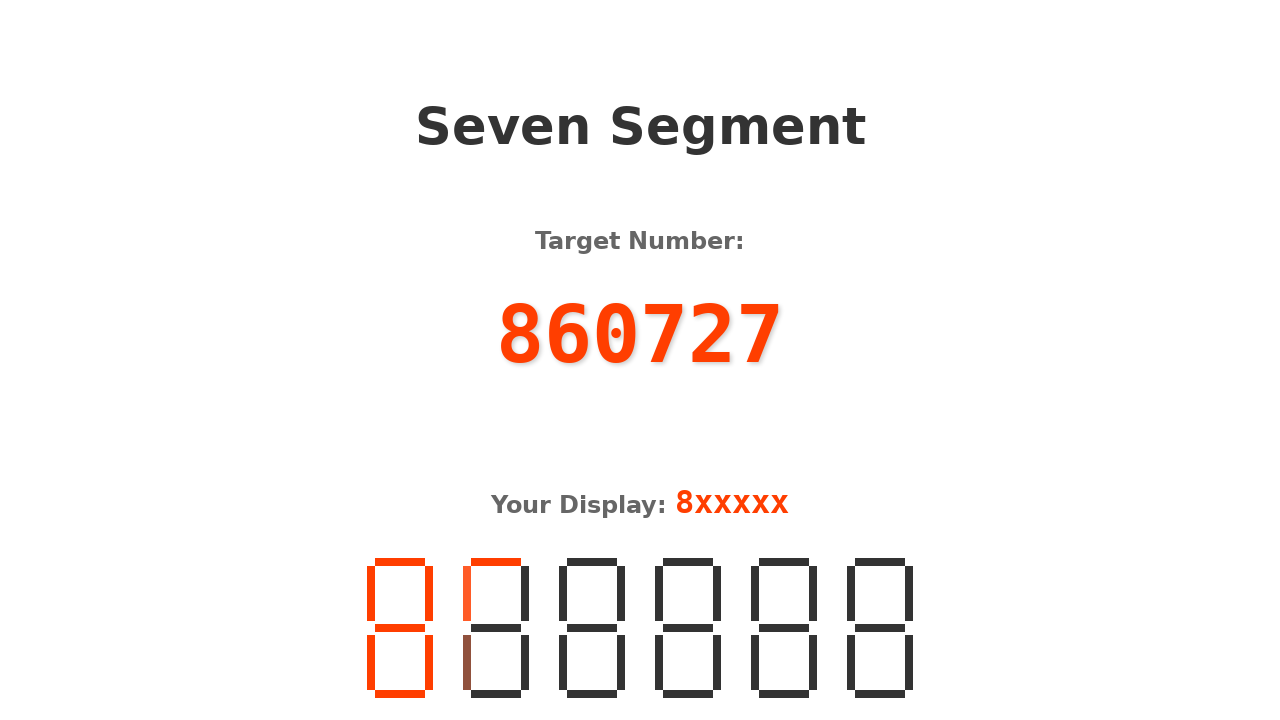

Clicked middle segment for digit 2 (digit: 6) at (496, 628) on .seven-segment >> nth=1 >> .segment.middle
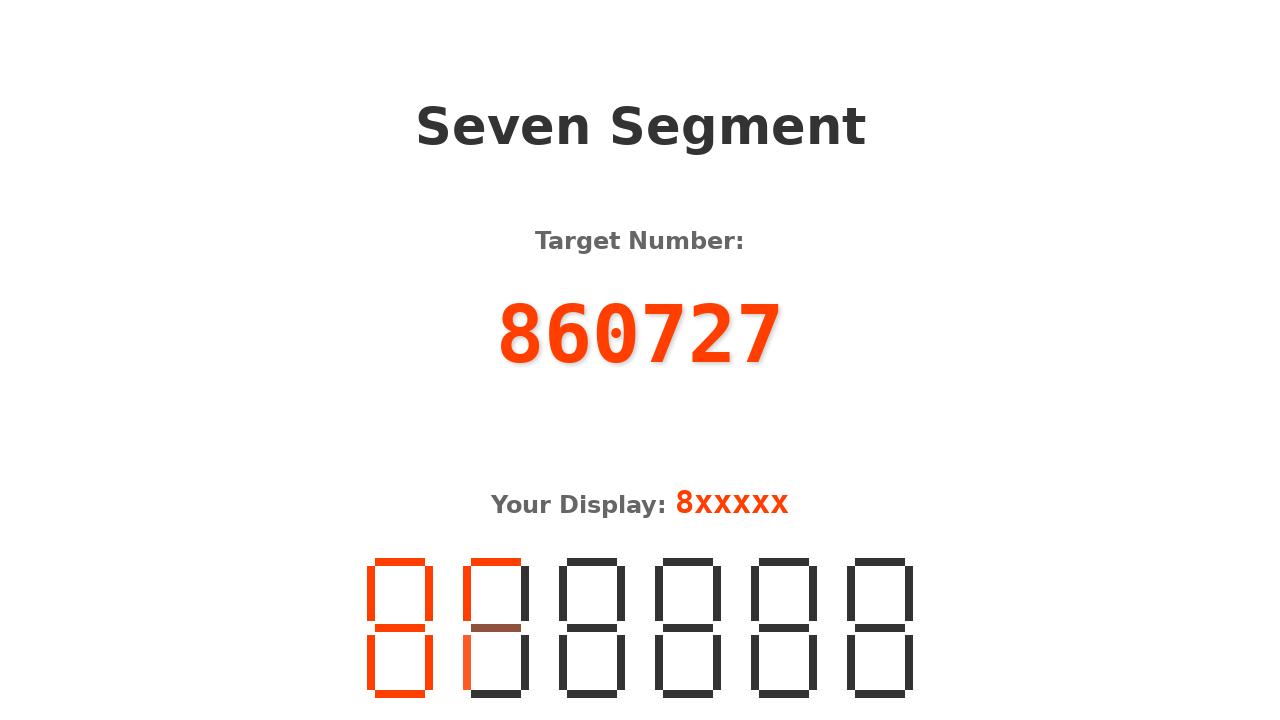

Clicked right-bottom segment for digit 2 (digit: 6) at (525, 663) on .seven-segment >> nth=1 >> .segment.right-bottom
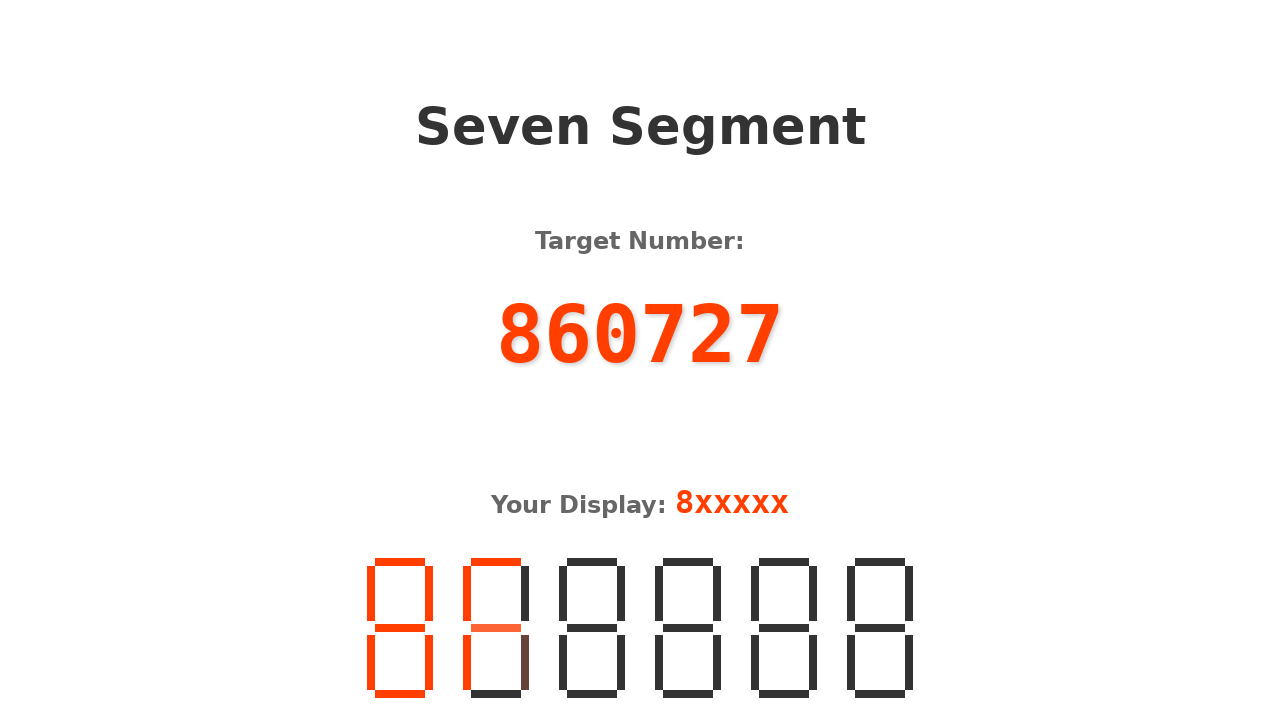

Clicked bottom segment for digit 2 (digit: 6) at (496, 694) on .seven-segment >> nth=1 >> .segment.bottom
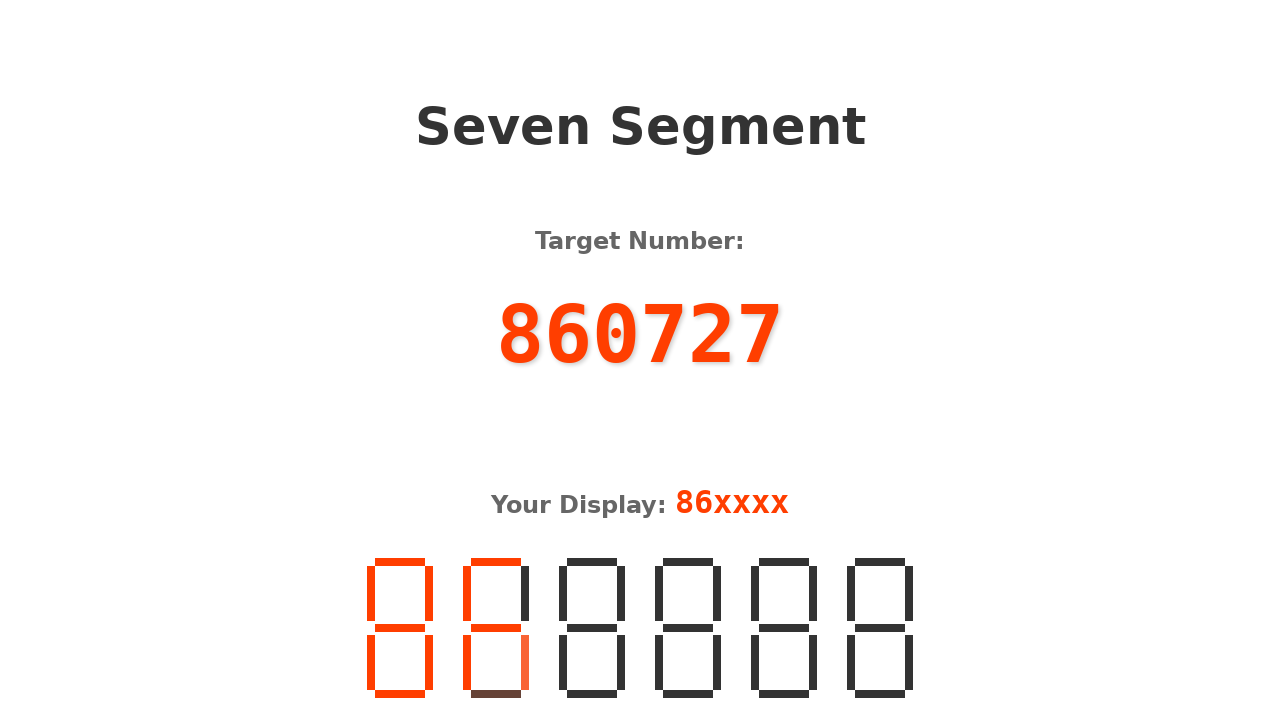

Clicked top segment for digit 3 (digit: 0) at (592, 562) on .seven-segment >> nth=2 >> .segment >> nth=0
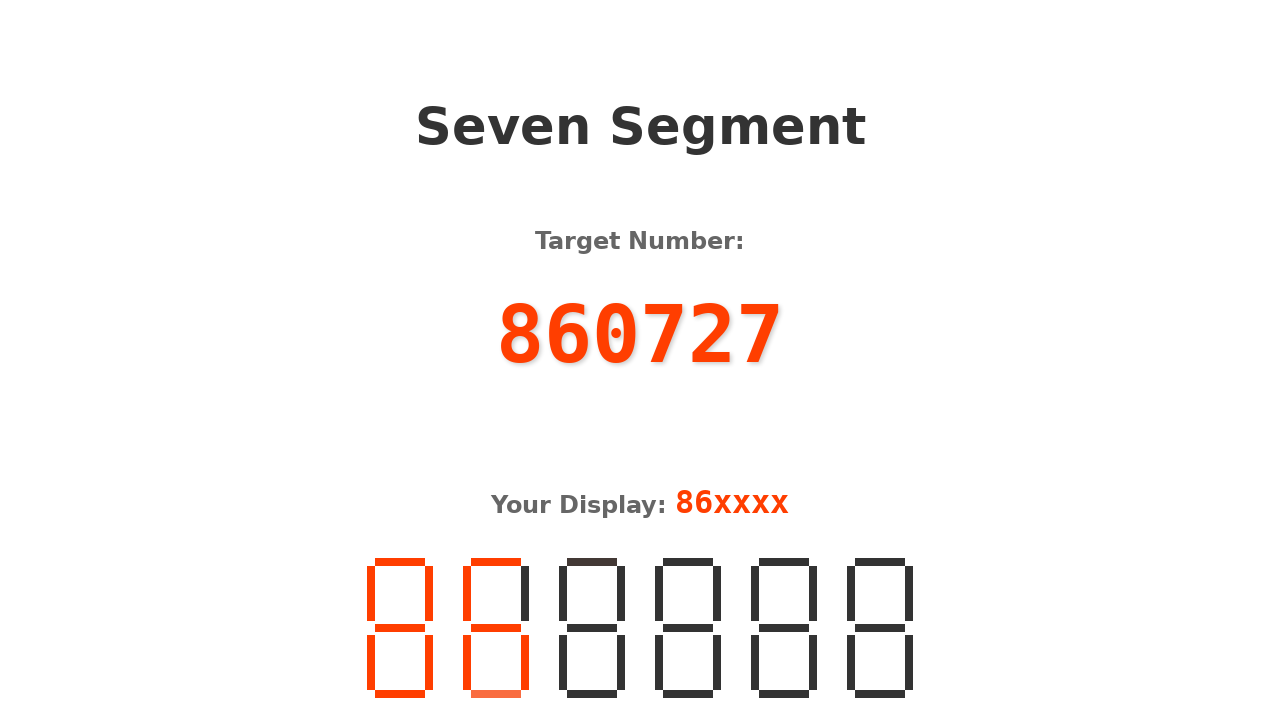

Clicked left-top segment for digit 3 (digit: 0) at (563, 594) on .seven-segment >> nth=2 >> .segment.left-top
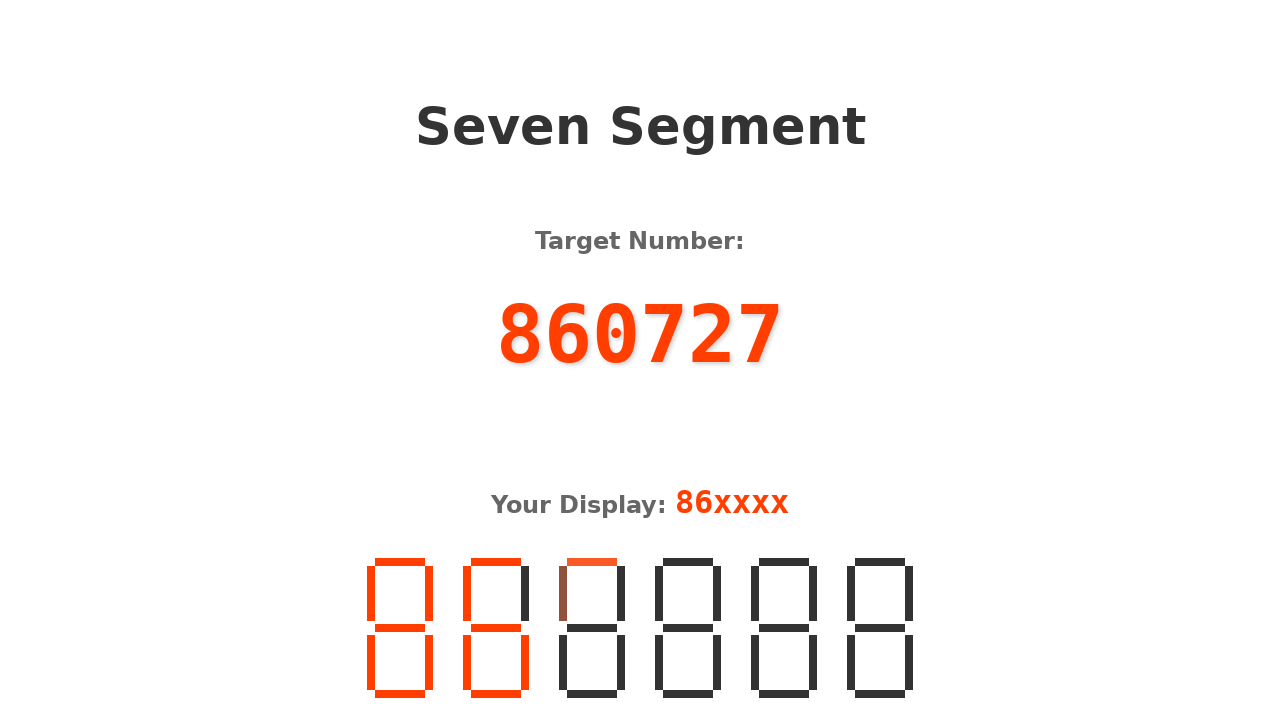

Clicked left-bottom segment for digit 3 (digit: 0) at (563, 663) on .seven-segment >> nth=2 >> .segment.left-bottom
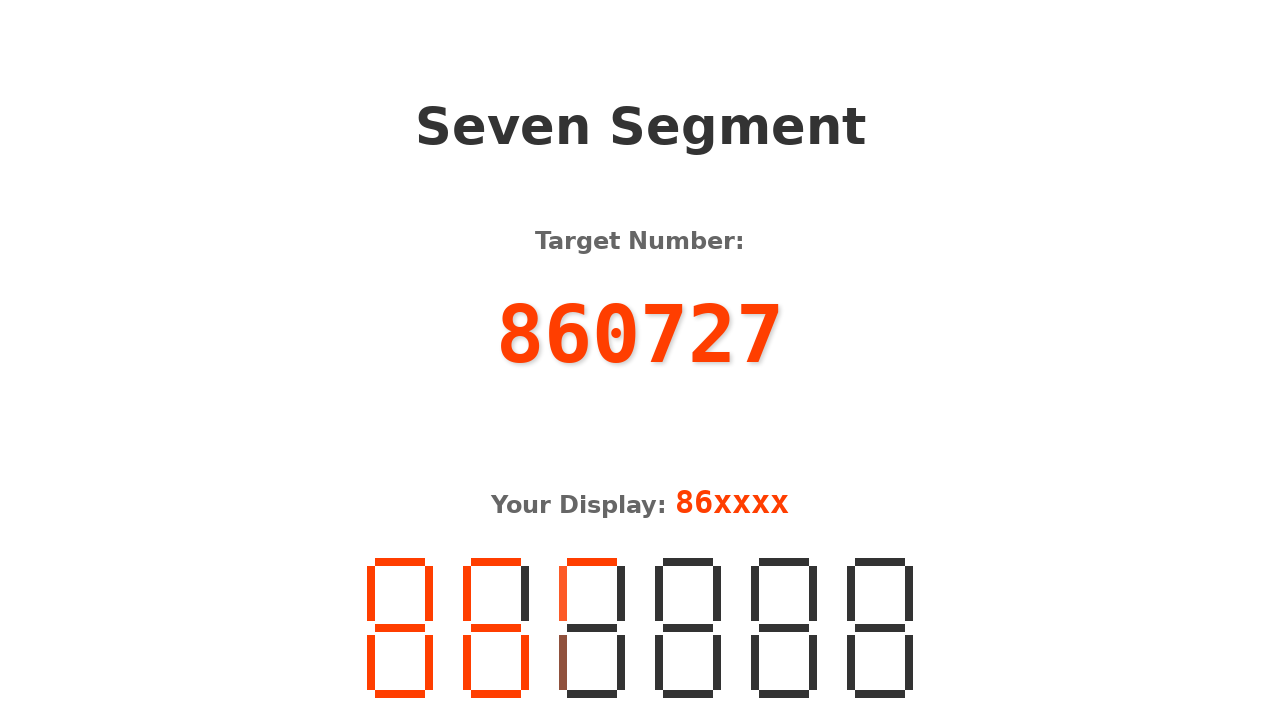

Clicked right-top segment for digit 3 (digit: 0) at (621, 594) on .seven-segment >> nth=2 >> .segment.right-top
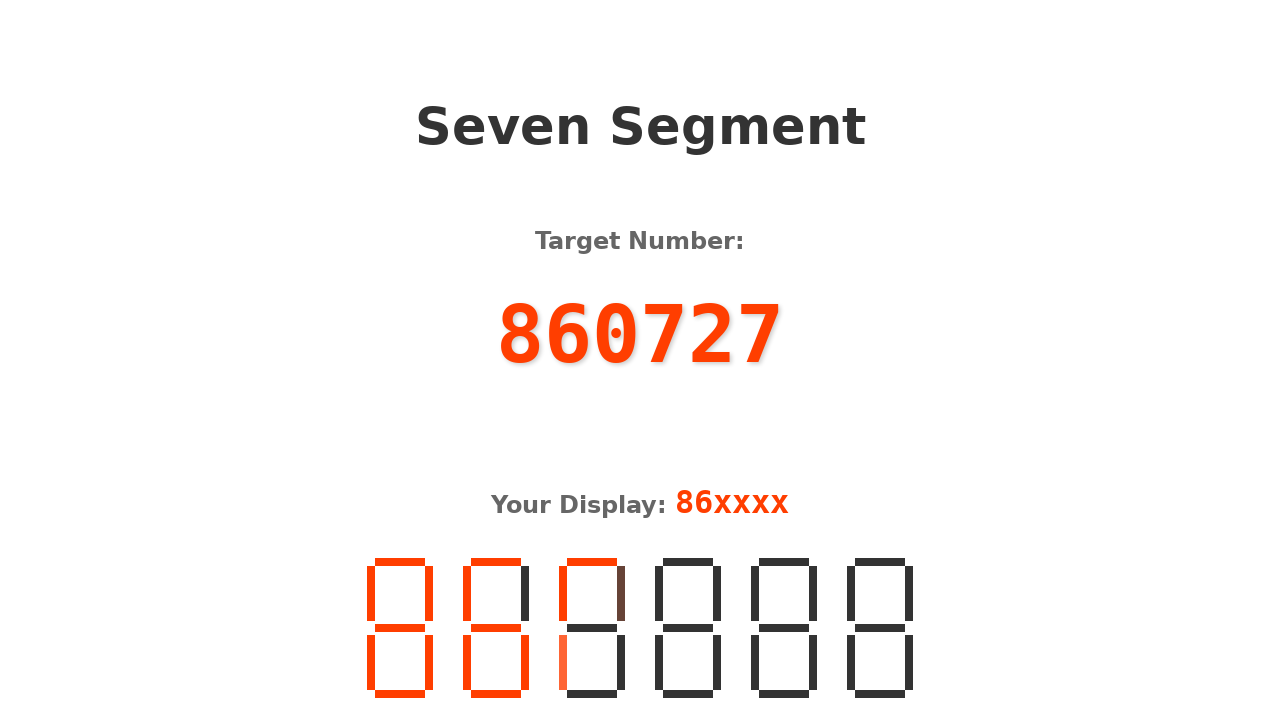

Clicked right-bottom segment for digit 3 (digit: 0) at (621, 663) on .seven-segment >> nth=2 >> .segment.right-bottom
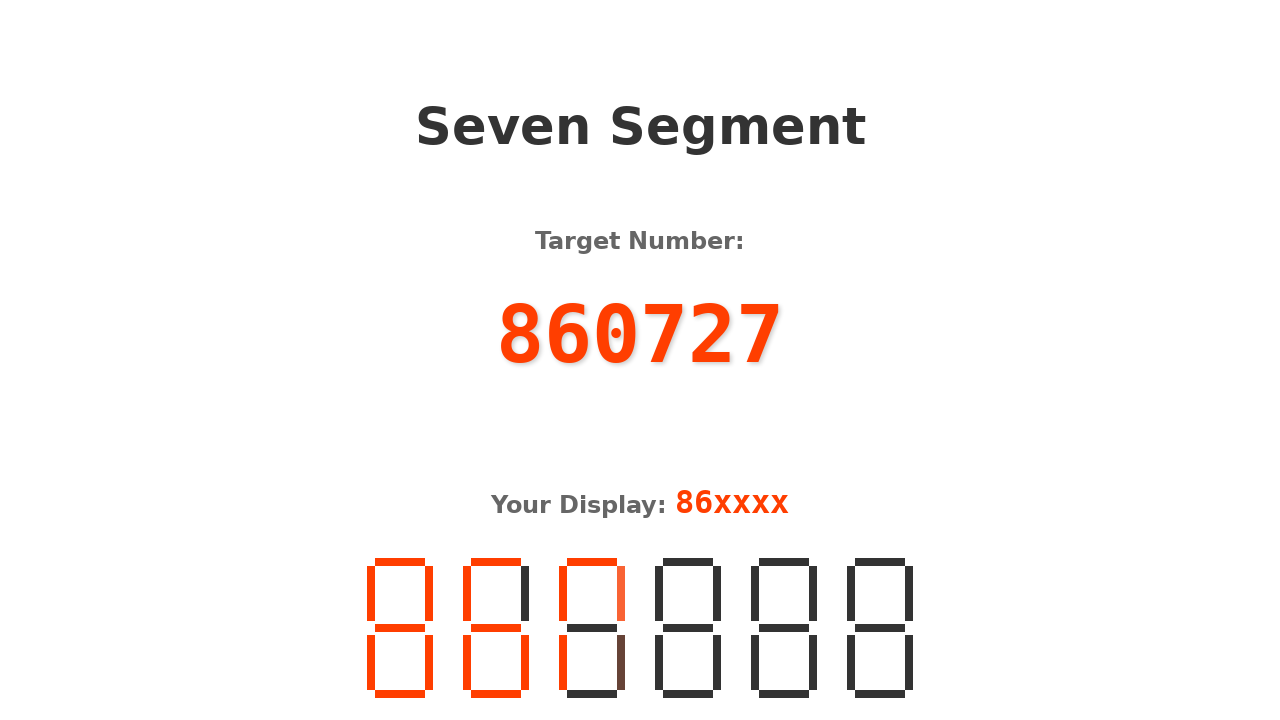

Clicked bottom segment for digit 3 (digit: 0) at (592, 694) on .seven-segment >> nth=2 >> .segment.bottom
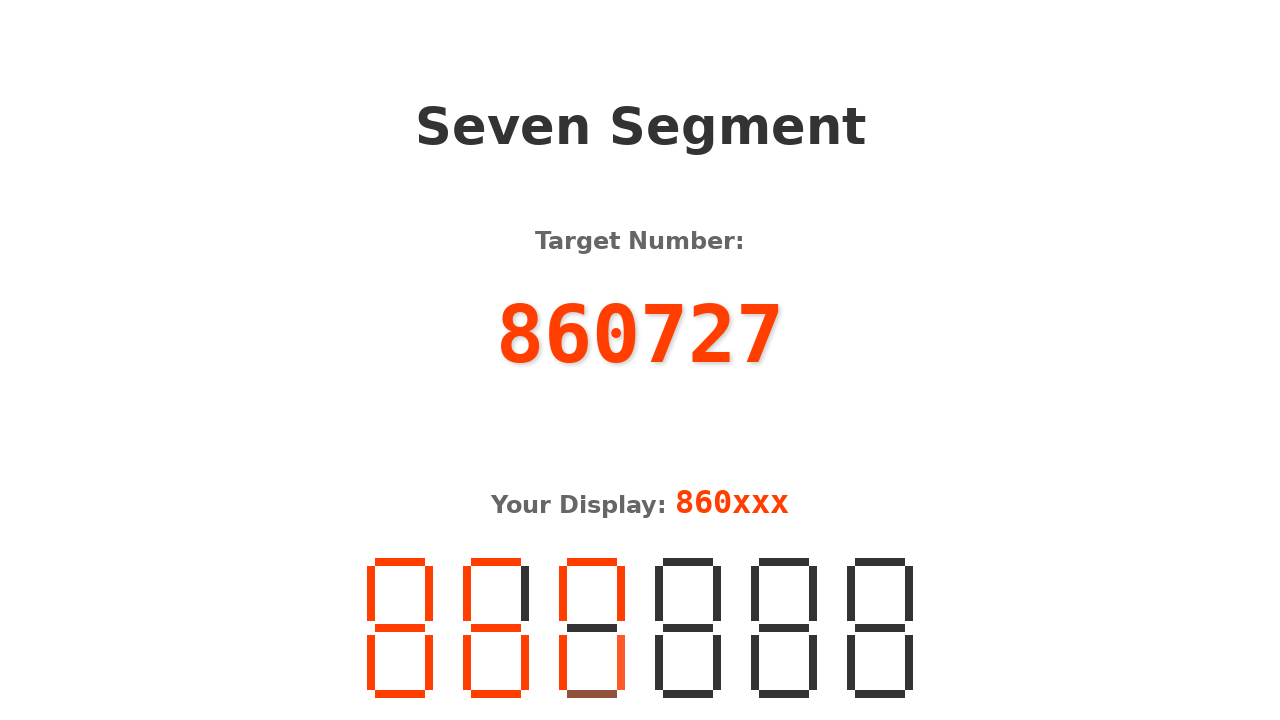

Clicked top segment for digit 4 (digit: 7) at (688, 562) on .seven-segment >> nth=3 >> .segment >> nth=0
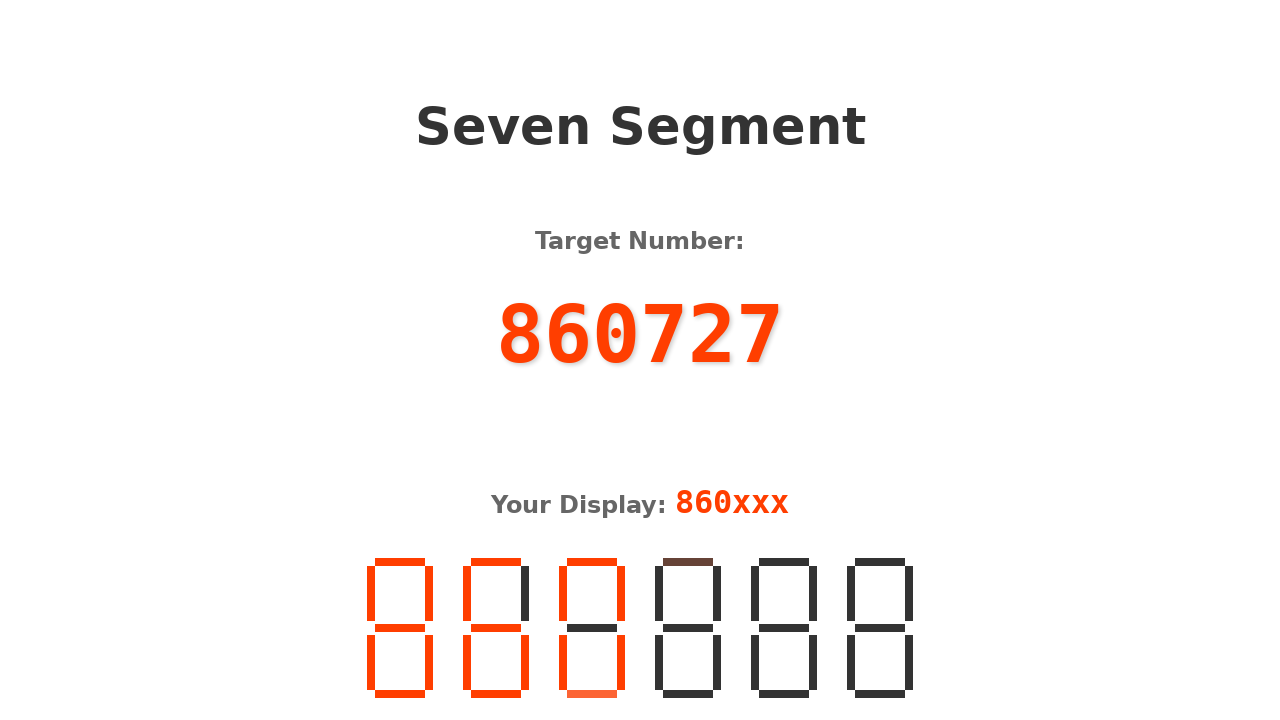

Clicked right-top segment for digit 4 (digit: 7) at (717, 594) on .seven-segment >> nth=3 >> .segment.right-top
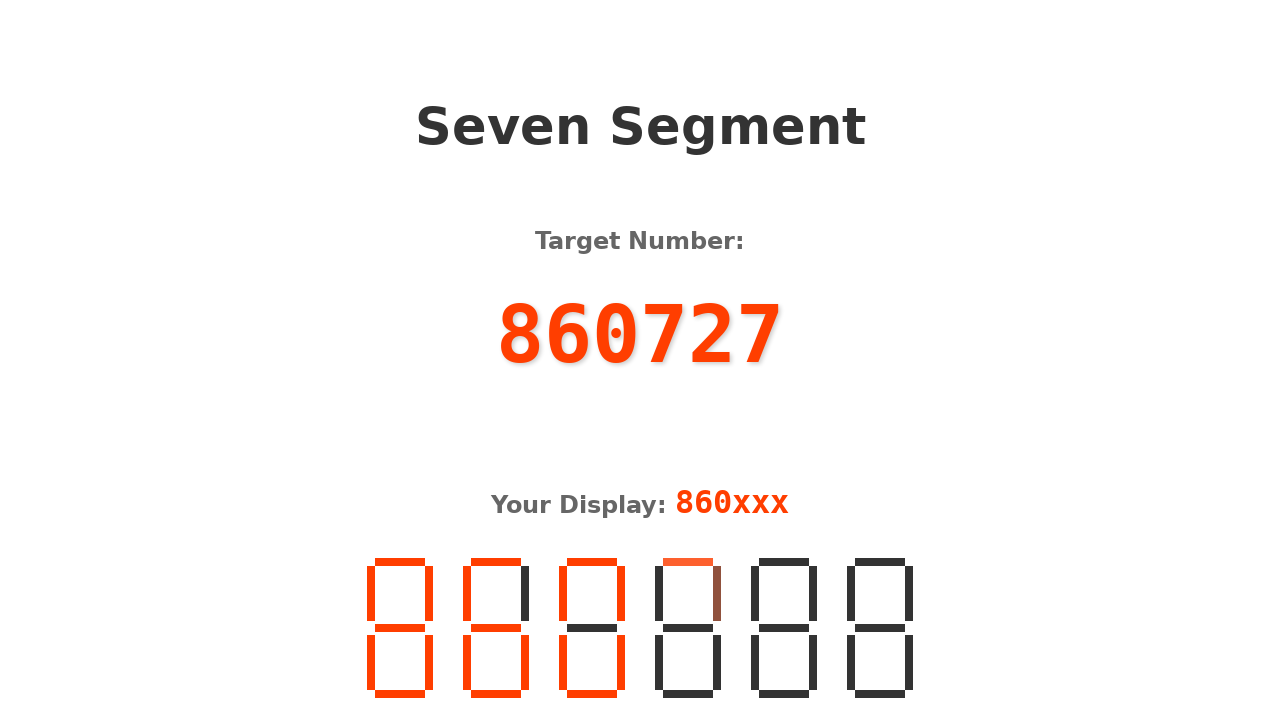

Clicked right-bottom segment for digit 4 (digit: 7) at (717, 663) on .seven-segment >> nth=3 >> .segment.right-bottom
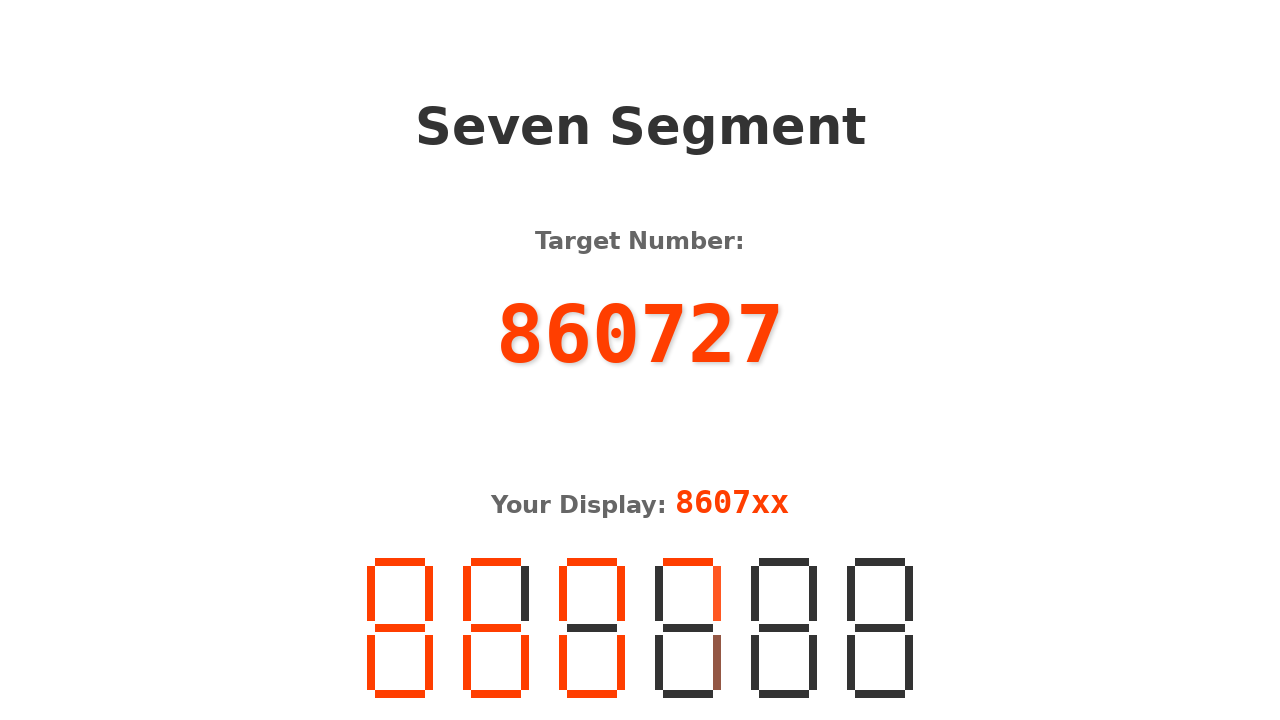

Clicked top segment for digit 5 (digit: 2) at (784, 562) on .seven-segment >> nth=4 >> .segment >> nth=0
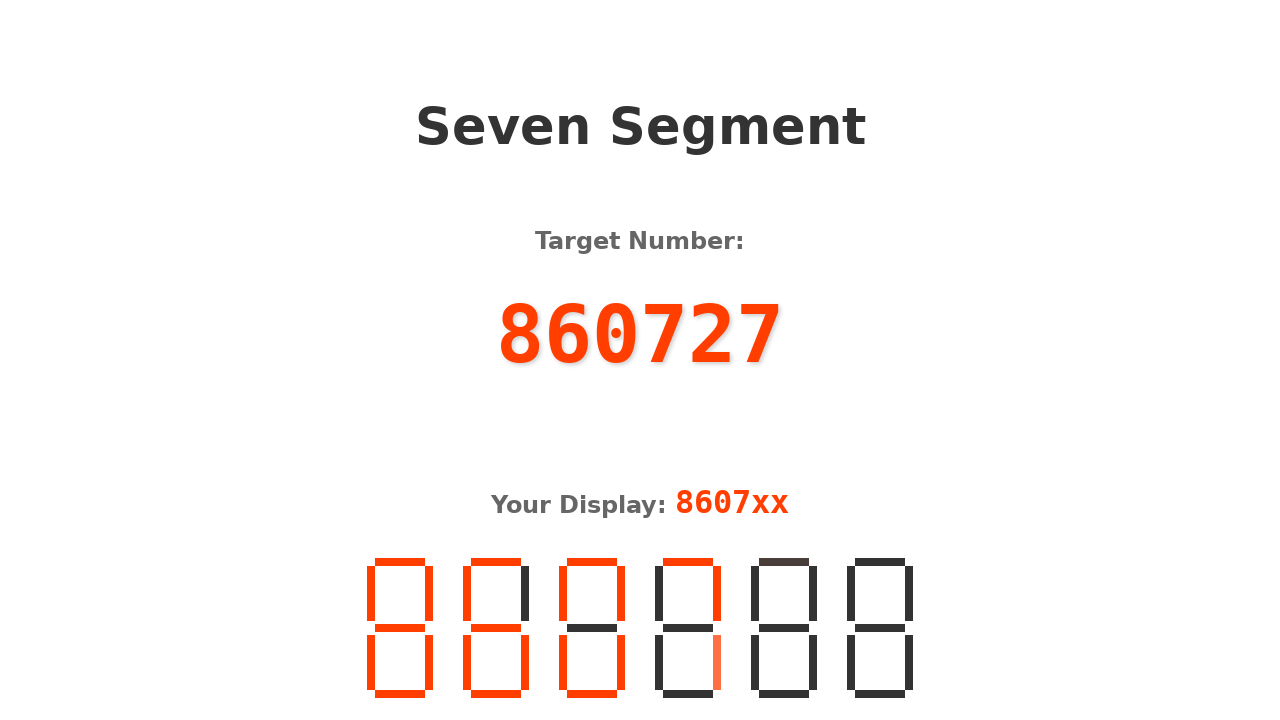

Clicked right-top segment for digit 5 (digit: 2) at (813, 594) on .seven-segment >> nth=4 >> .segment.right-top
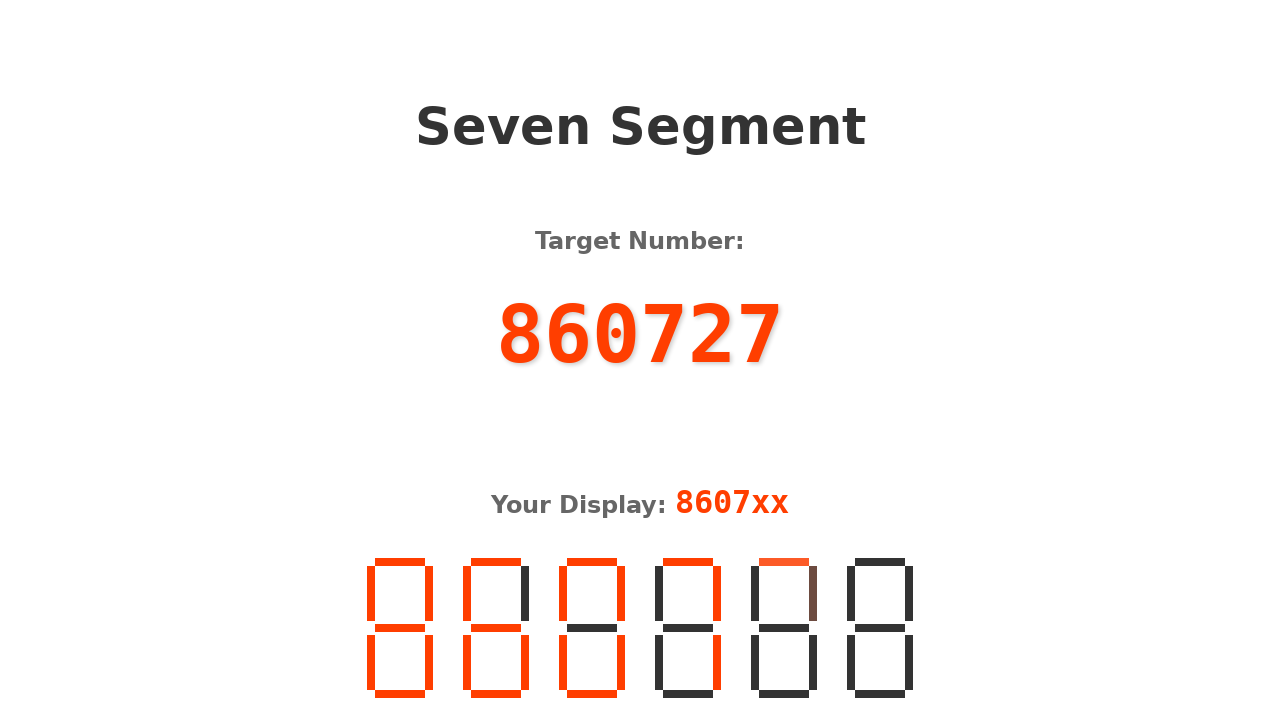

Clicked middle segment for digit 5 (digit: 2) at (784, 628) on .seven-segment >> nth=4 >> .segment.middle
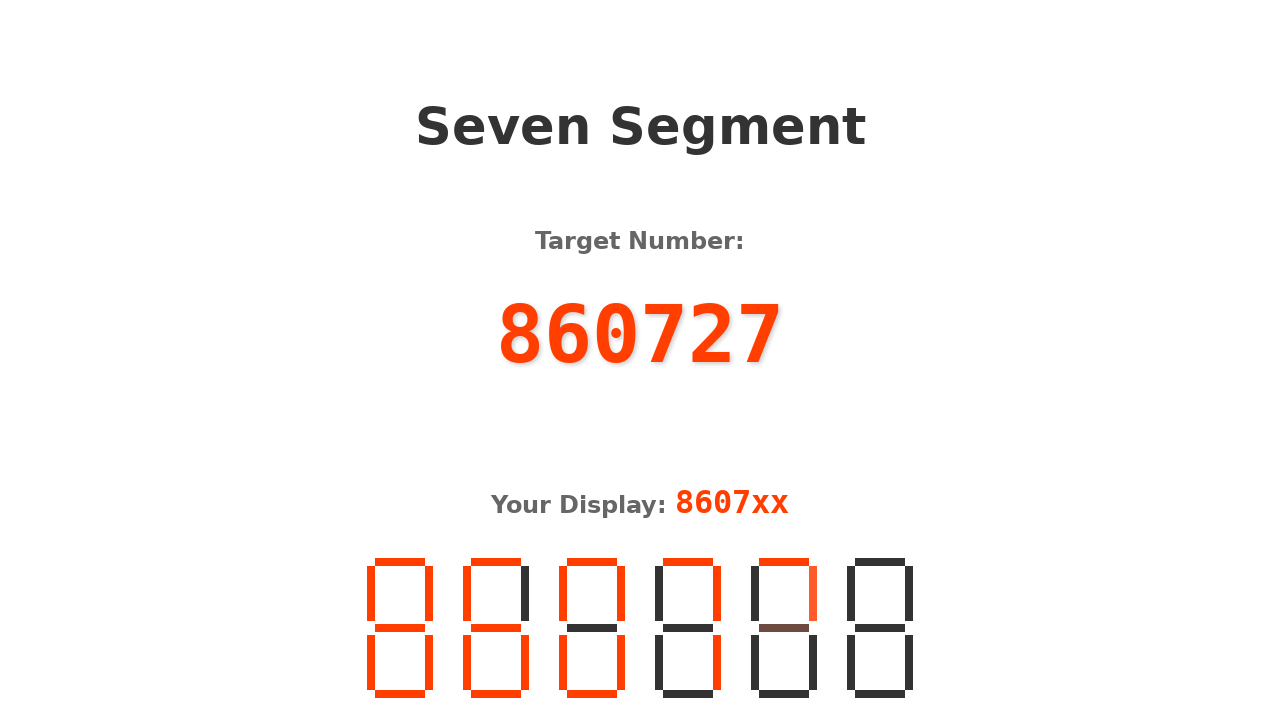

Clicked left-bottom segment for digit 5 (digit: 2) at (755, 663) on .seven-segment >> nth=4 >> .segment.left-bottom
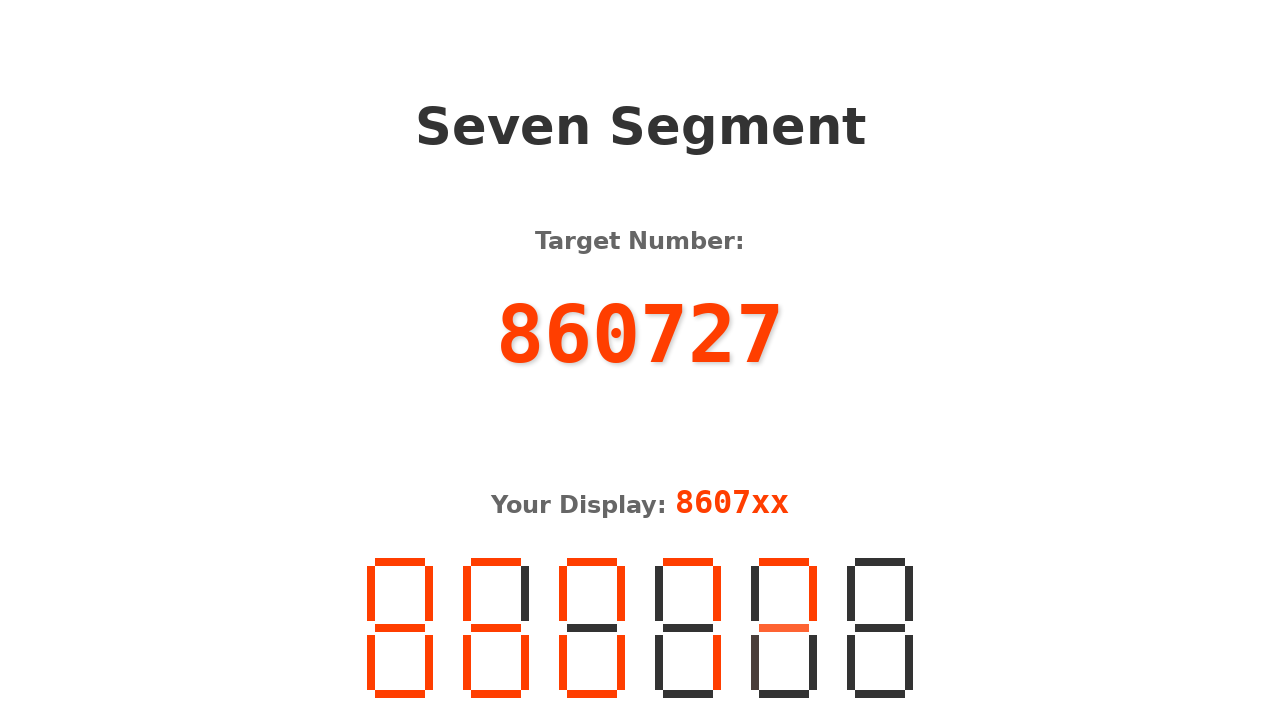

Clicked bottom segment for digit 5 (digit: 2) at (784, 694) on .seven-segment >> nth=4 >> .segment.bottom
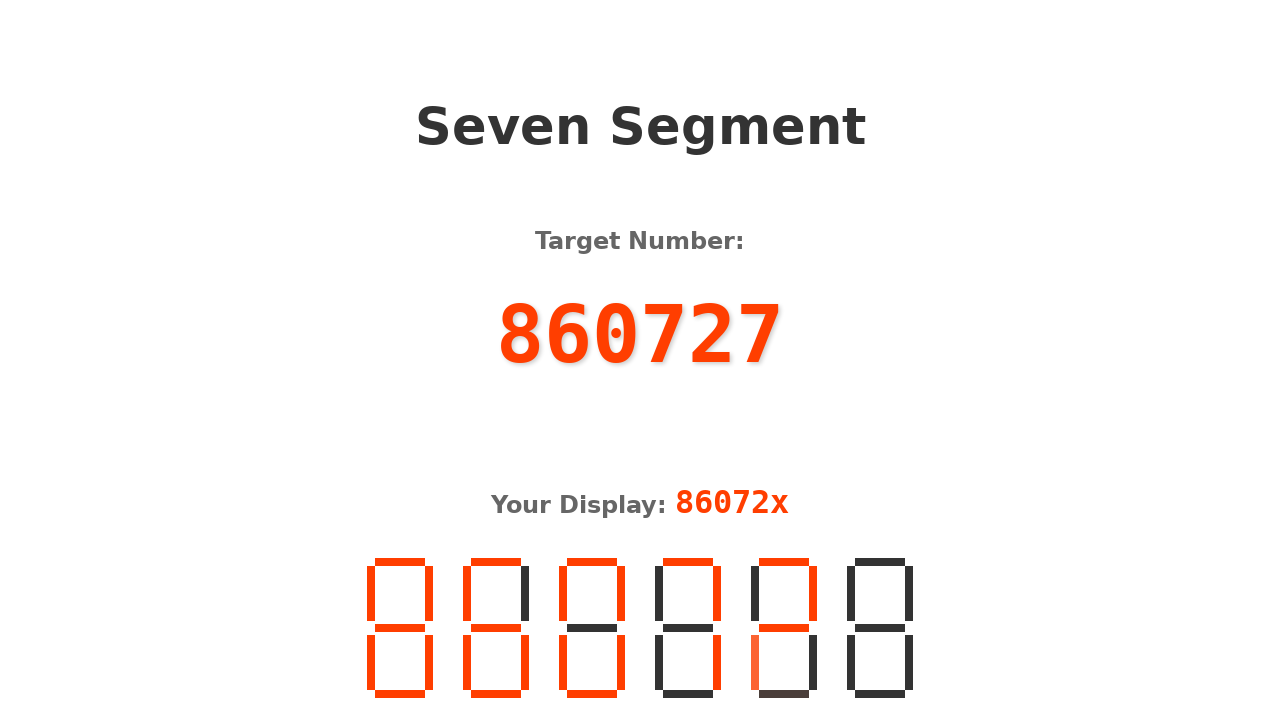

Clicked top segment for digit 6 (digit: 7) at (880, 562) on .seven-segment >> nth=5 >> .segment >> nth=0
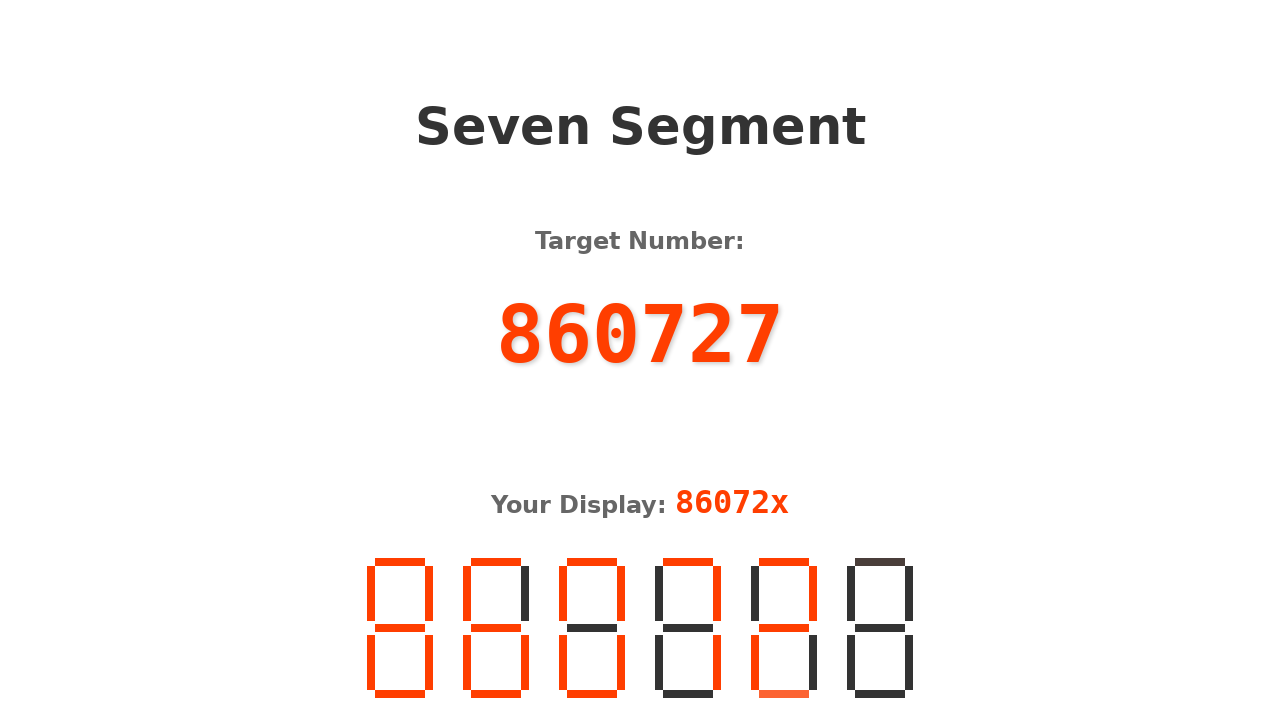

Clicked right-top segment for digit 6 (digit: 7) at (909, 594) on .seven-segment >> nth=5 >> .segment.right-top
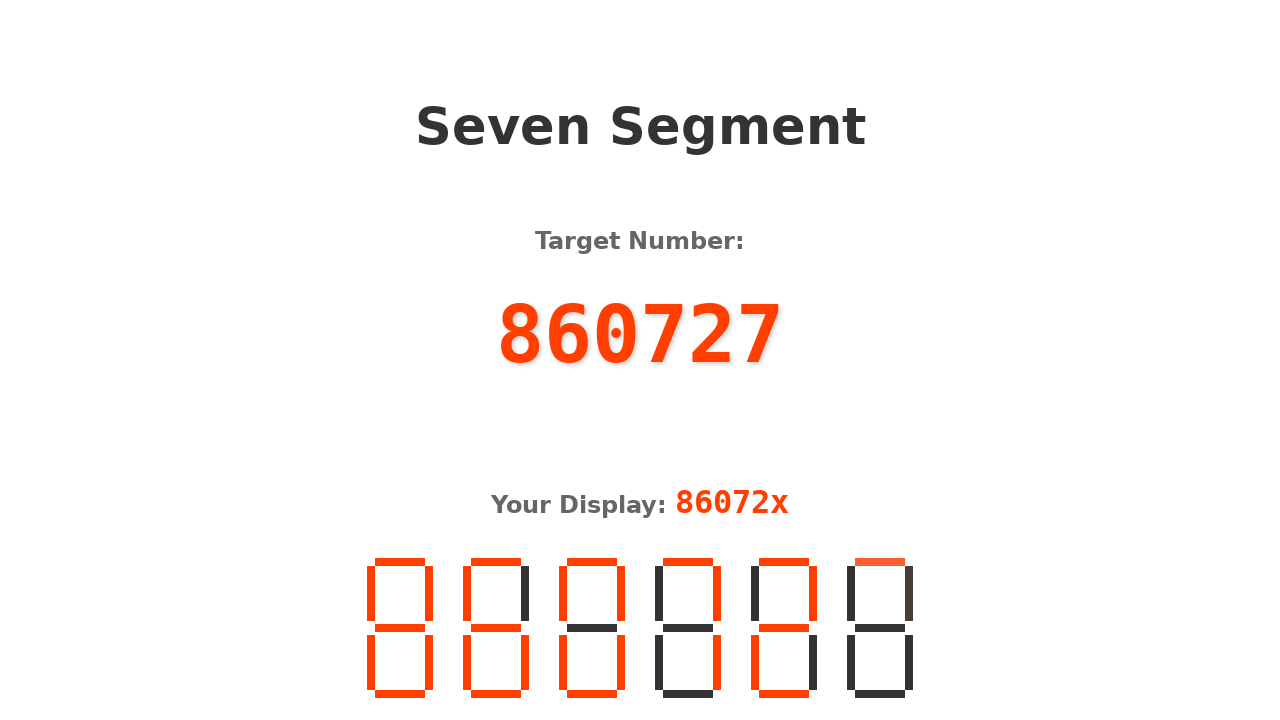

Clicked right-bottom segment for digit 6 (digit: 7) at (909, 663) on .seven-segment >> nth=5 >> .segment.right-bottom
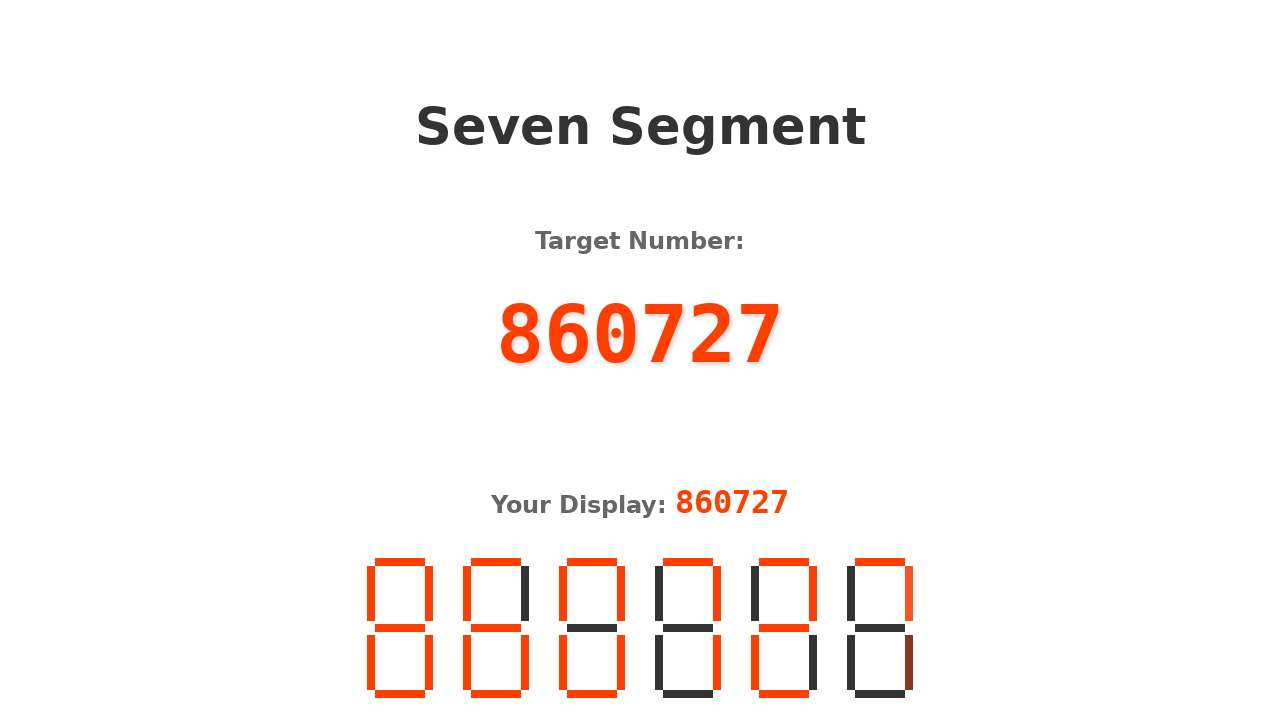

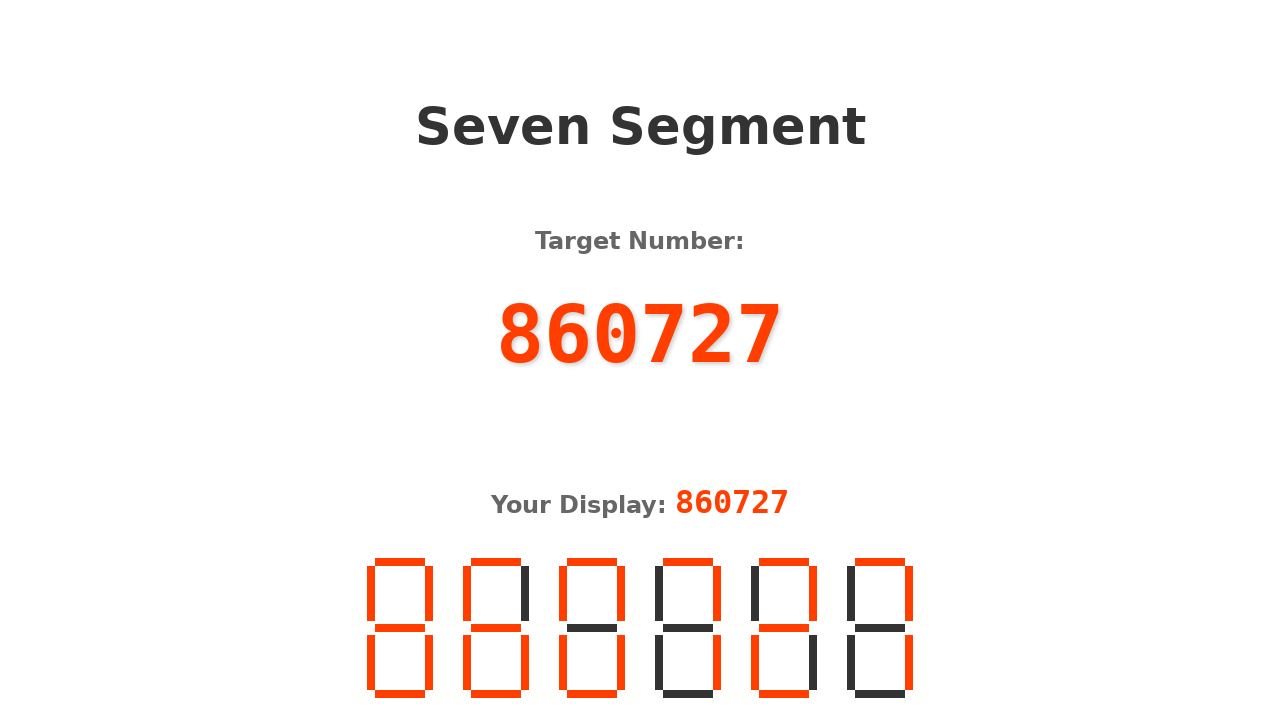